Tests a basic web form by entering text into a text box and clicking the submit button, then verifying the confirmation message appears

Starting URL: https://www.selenium.dev/selenium/web/web-form.html

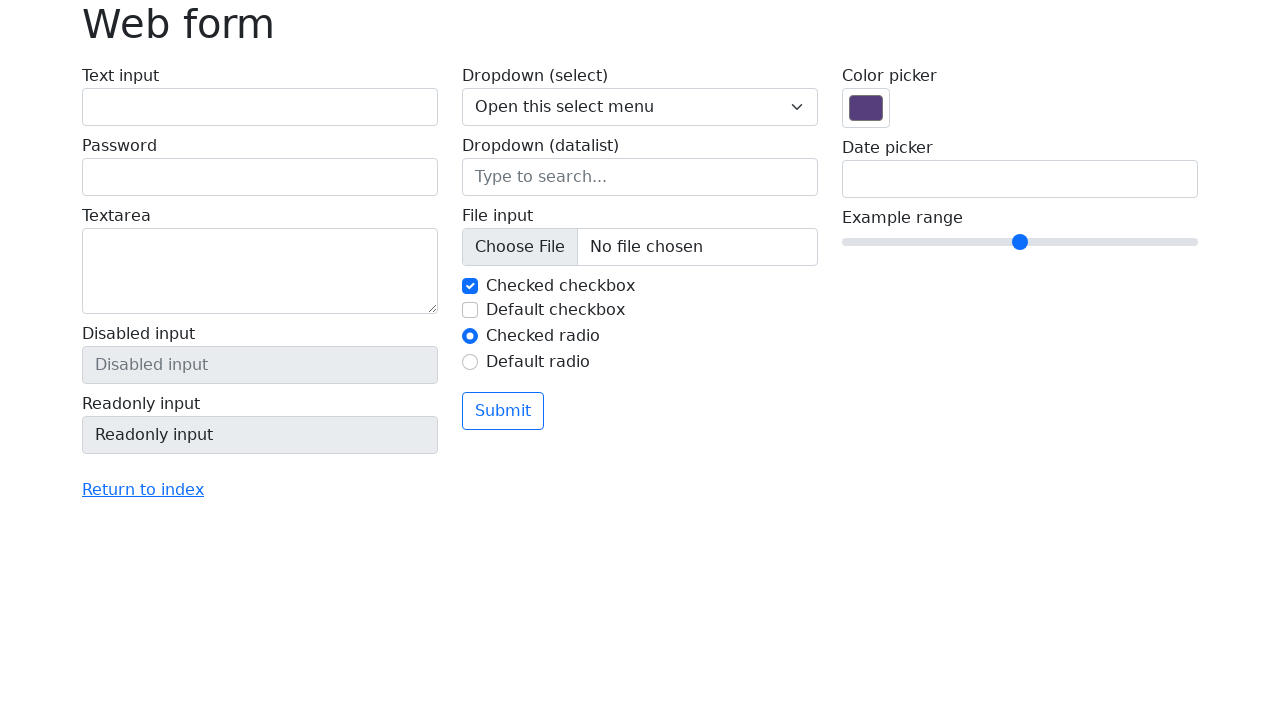

Filled text box with 'Selenium' on input[name='my-text']
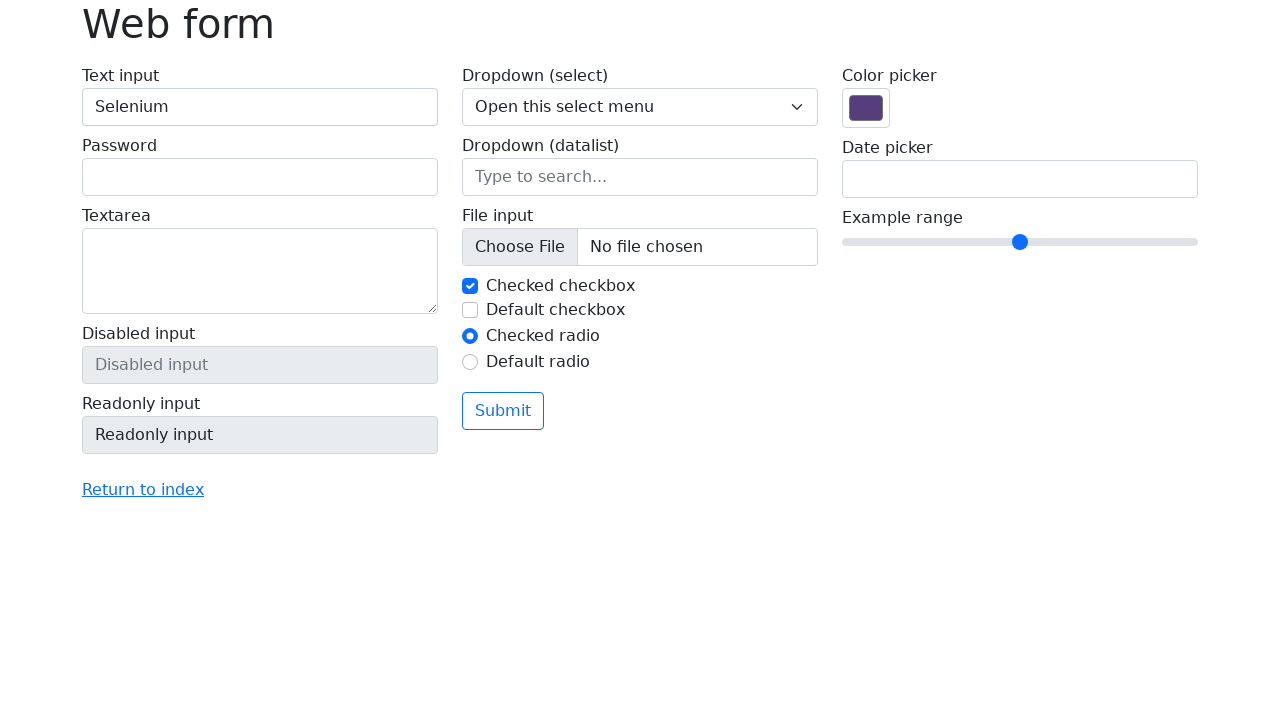

Clicked submit button at (503, 411) on button
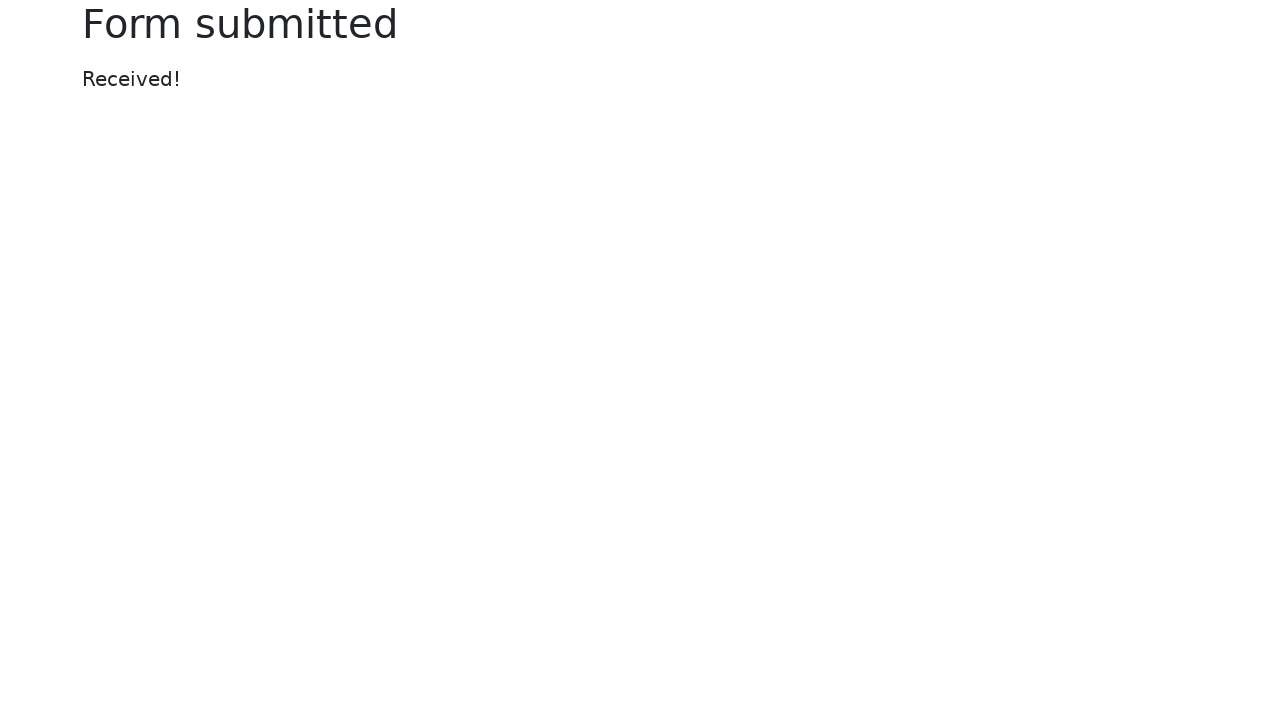

Confirmation message appeared
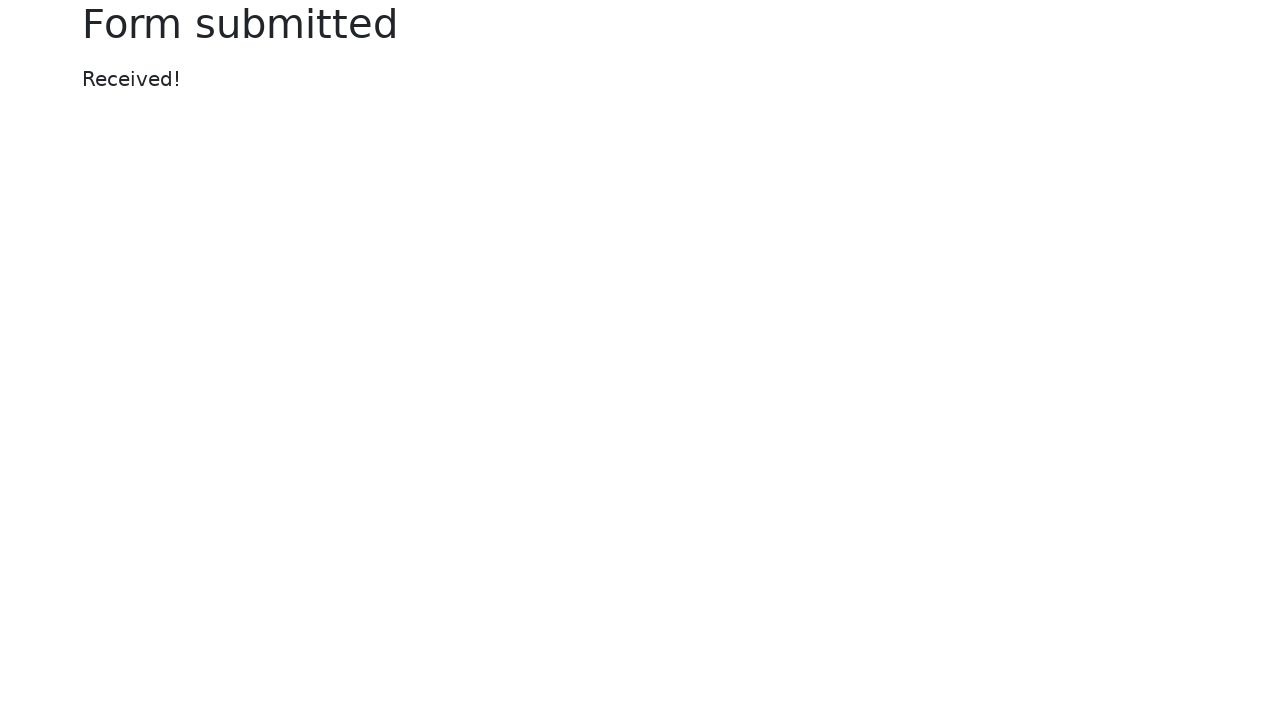

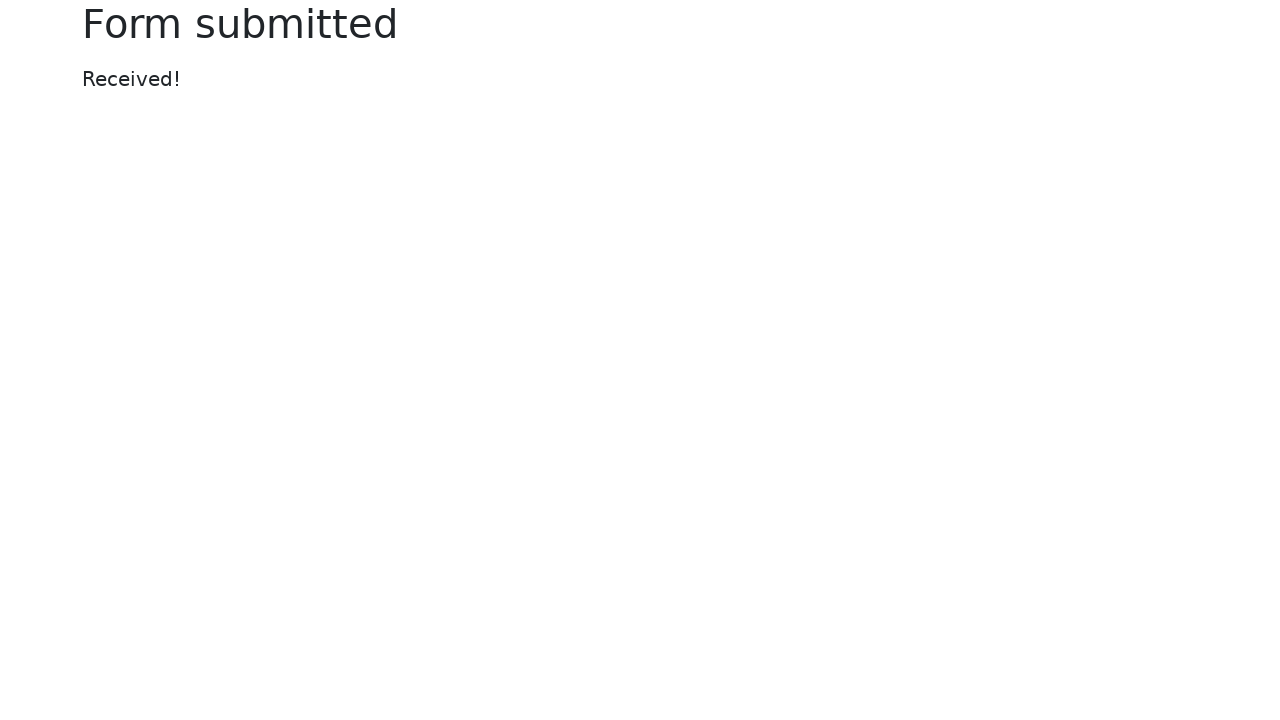